Tests checkbox interaction by navigating to the checkboxes page and clicking on a checkbox

Starting URL: http://the-internet.herokuapp.com/

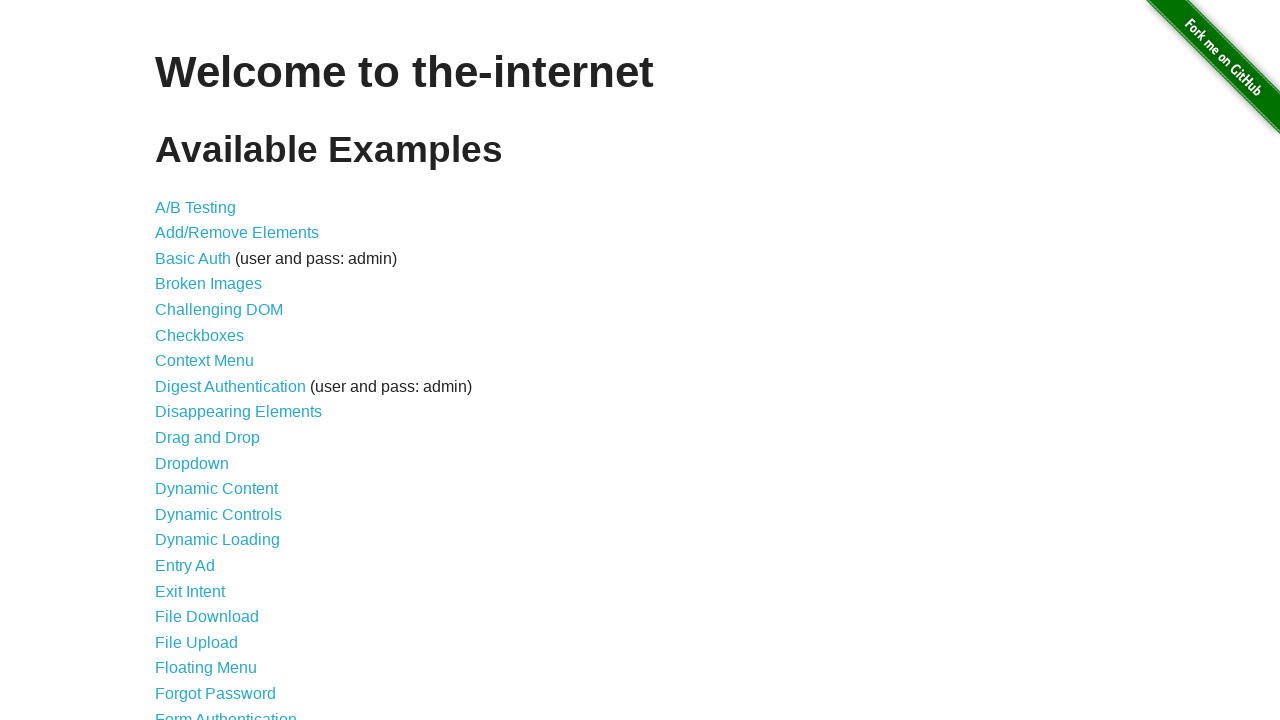

Clicked on Checkboxes link to navigate to checkboxes page at (200, 335) on text=Checkboxes
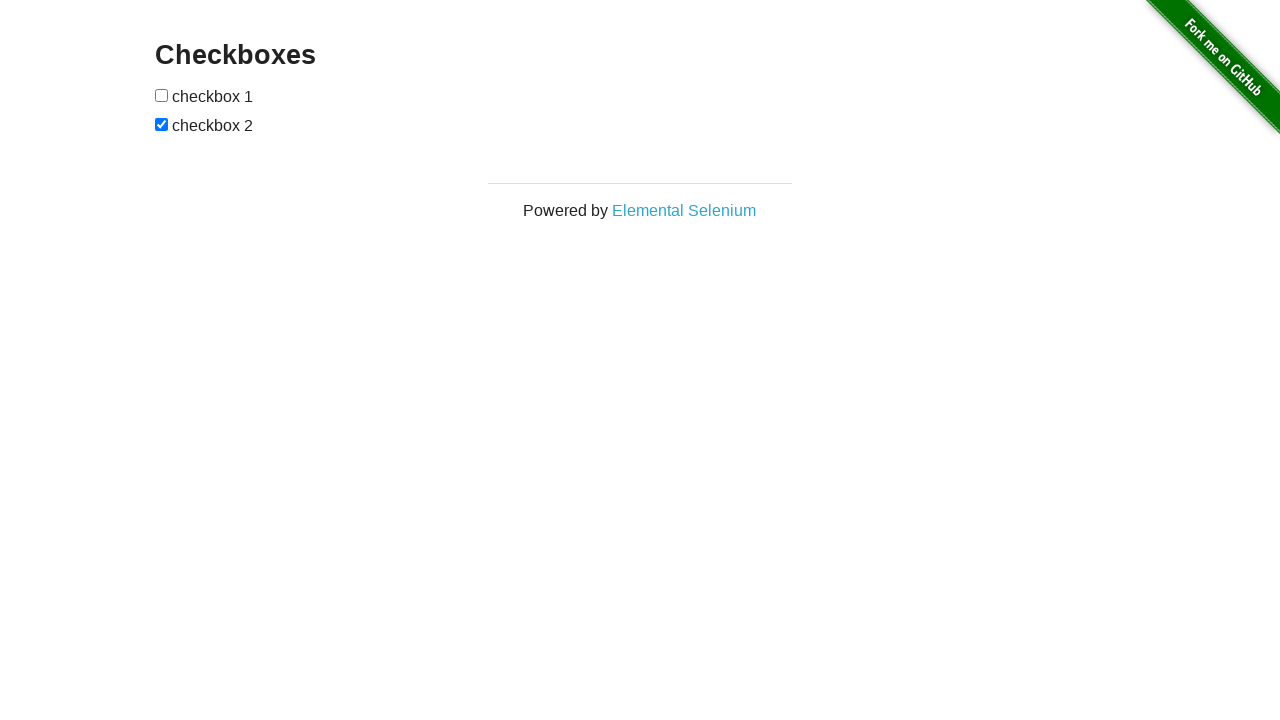

Clicked the first checkbox to toggle its state at (162, 95) on form input[type='checkbox']:first-of-type
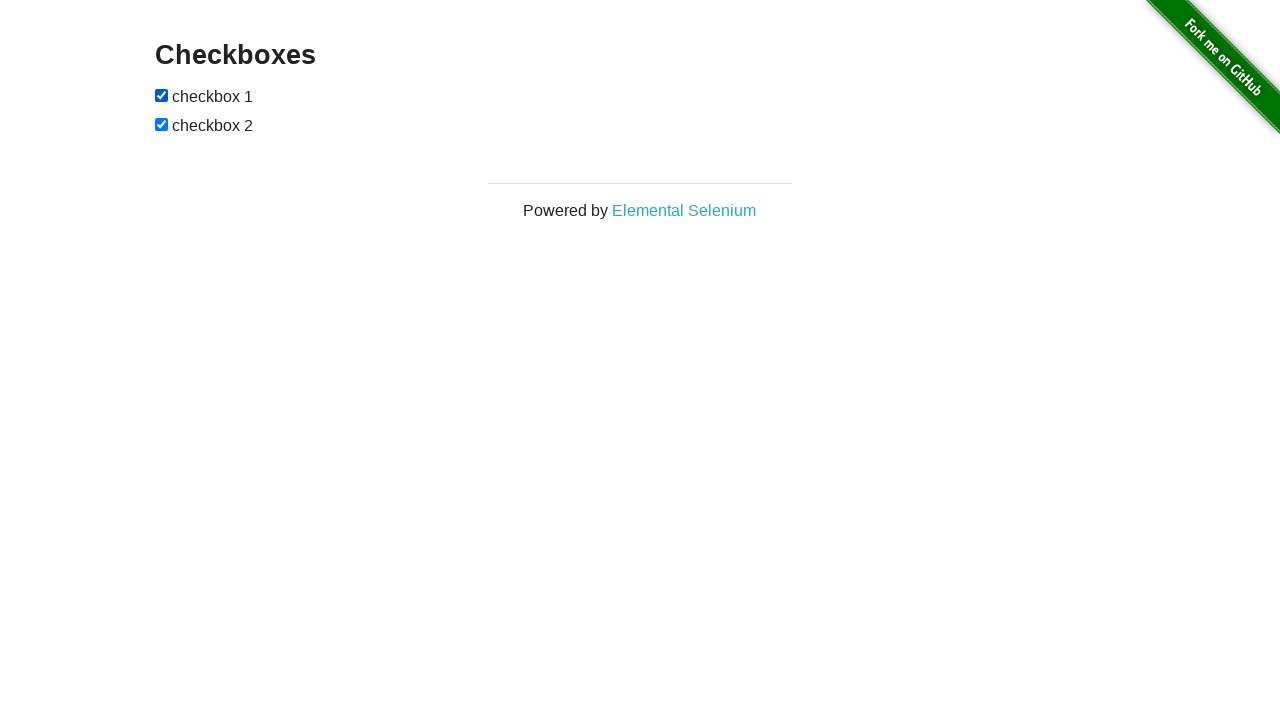

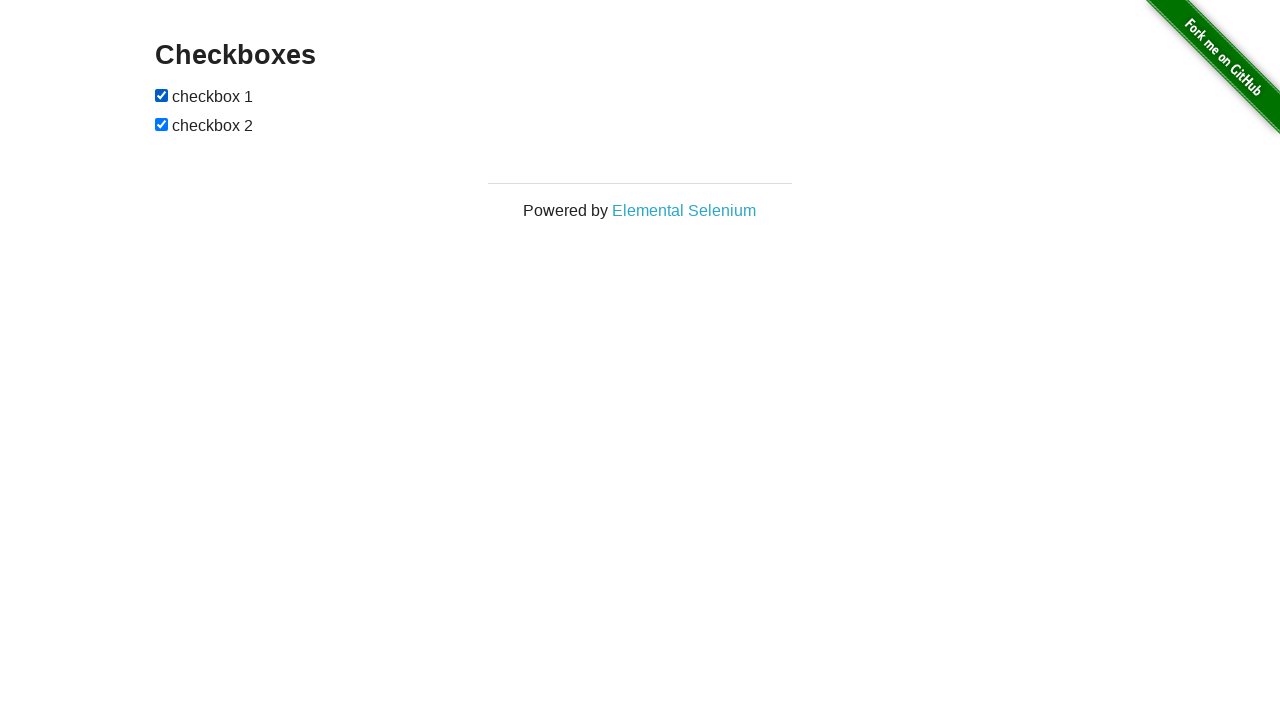